Tests the text input functionality on UI Testing Playground by entering a new button name in the input field and clicking the button to update its text

Starting URL: http://uitestingplayground.com/textinput

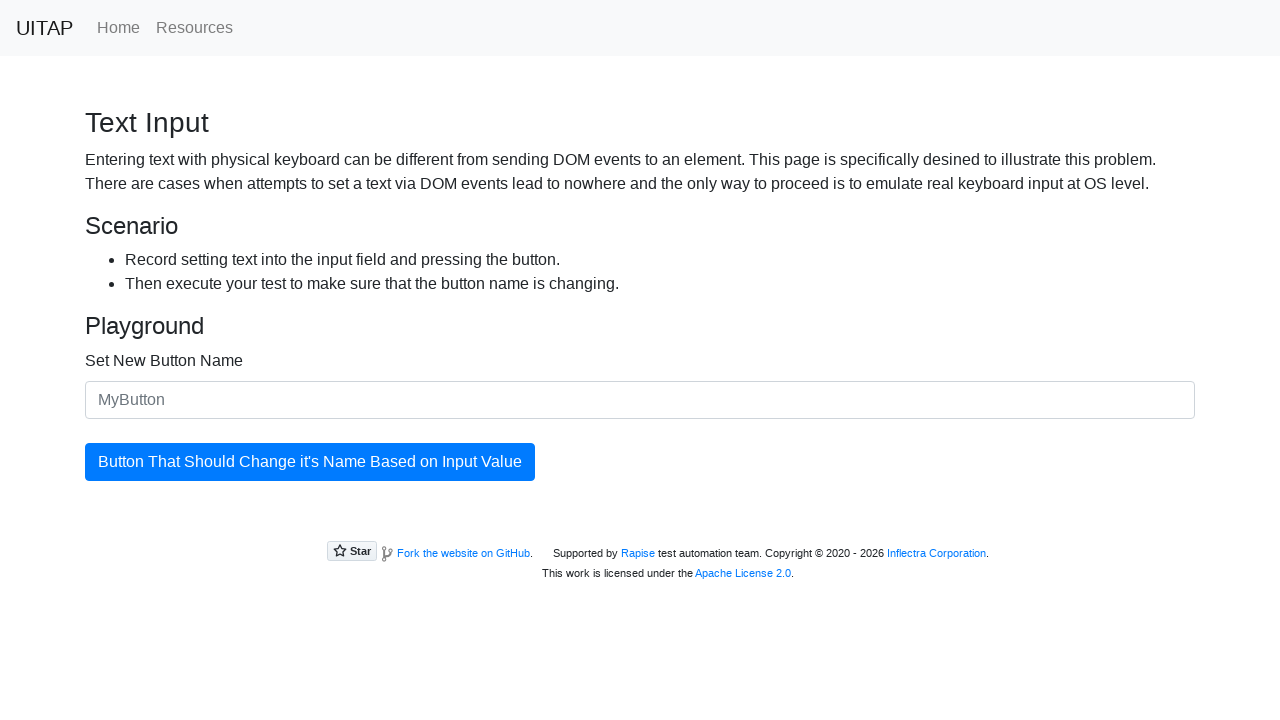

Filled text input field with 'SkyPro' as new button name on #newButtonName
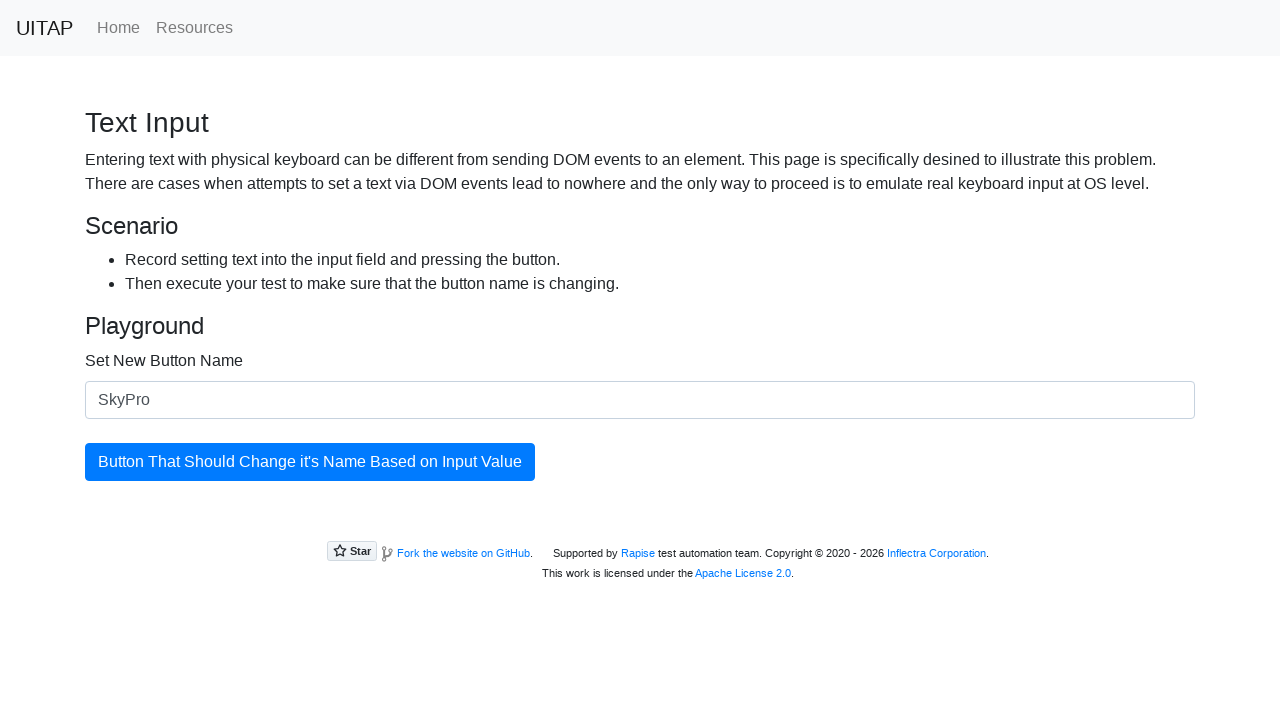

Clicked the button to update its text at (310, 462) on #updatingButton
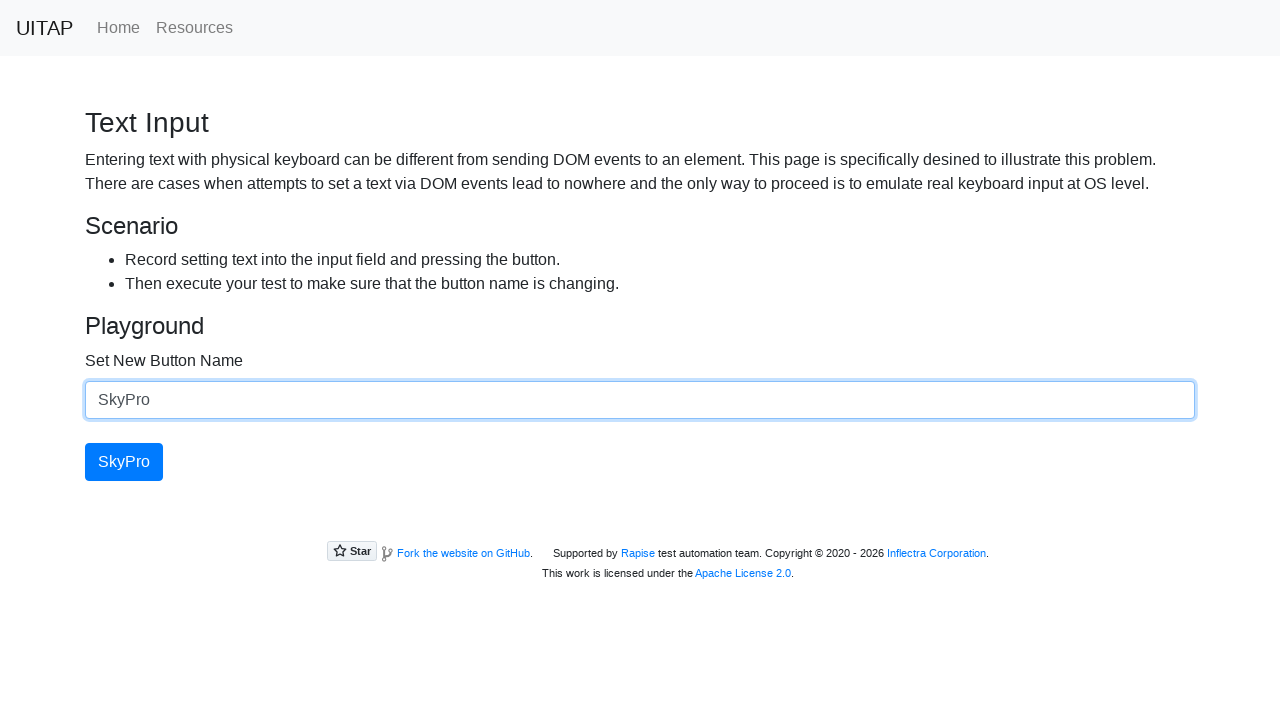

Verified button text has been updated to 'SkyPro'
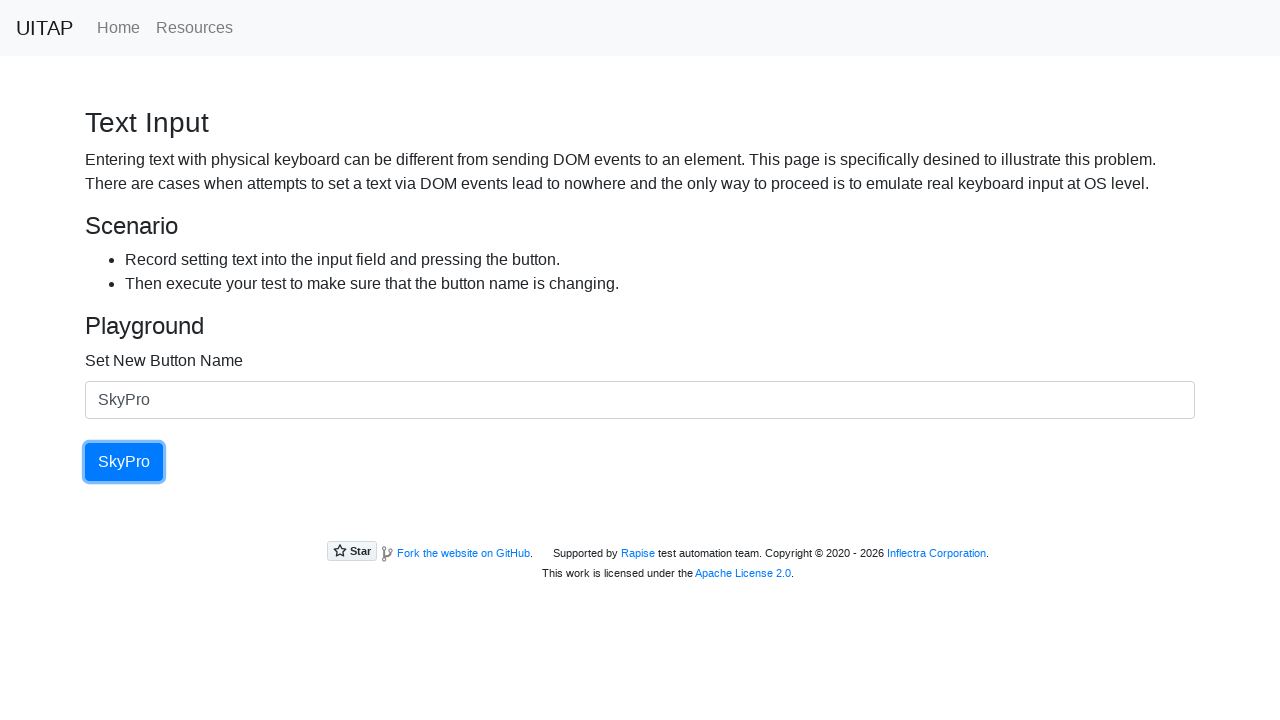

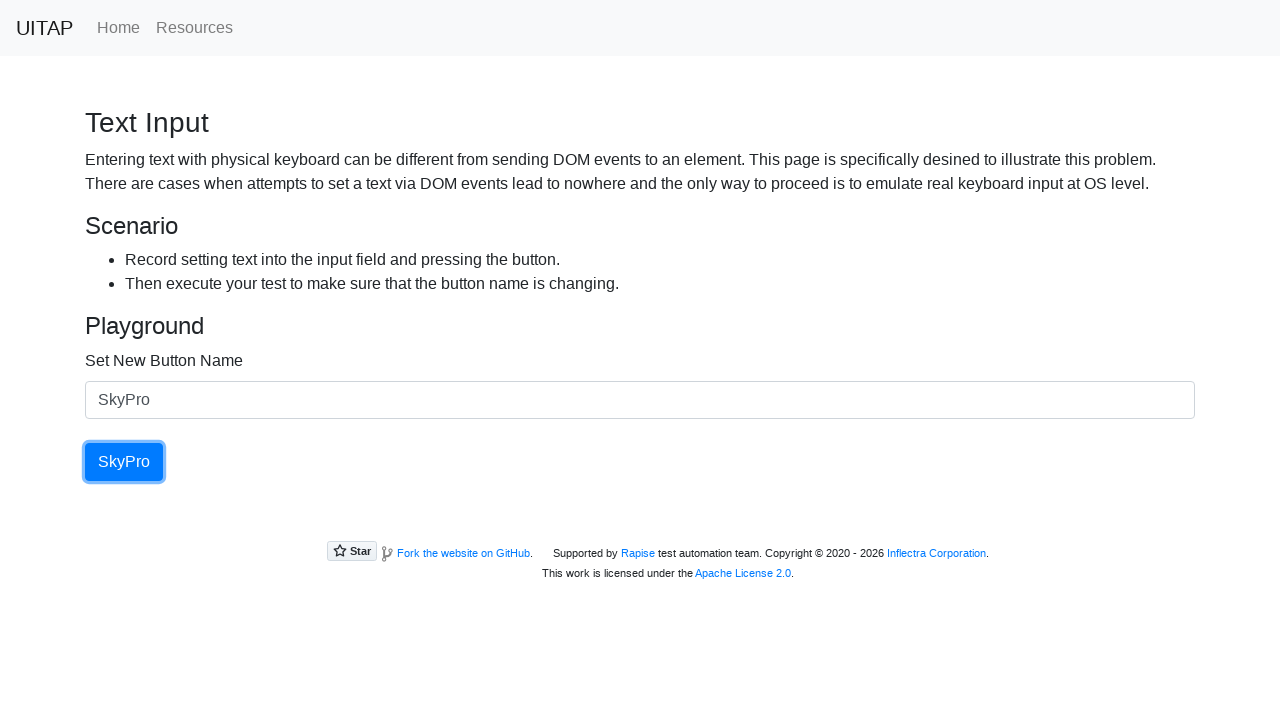